Fills out a simple form with personal information and submits it, then verifies the confirmation alert message

Starting URL: https://v1.training-support.net/selenium/simple-form

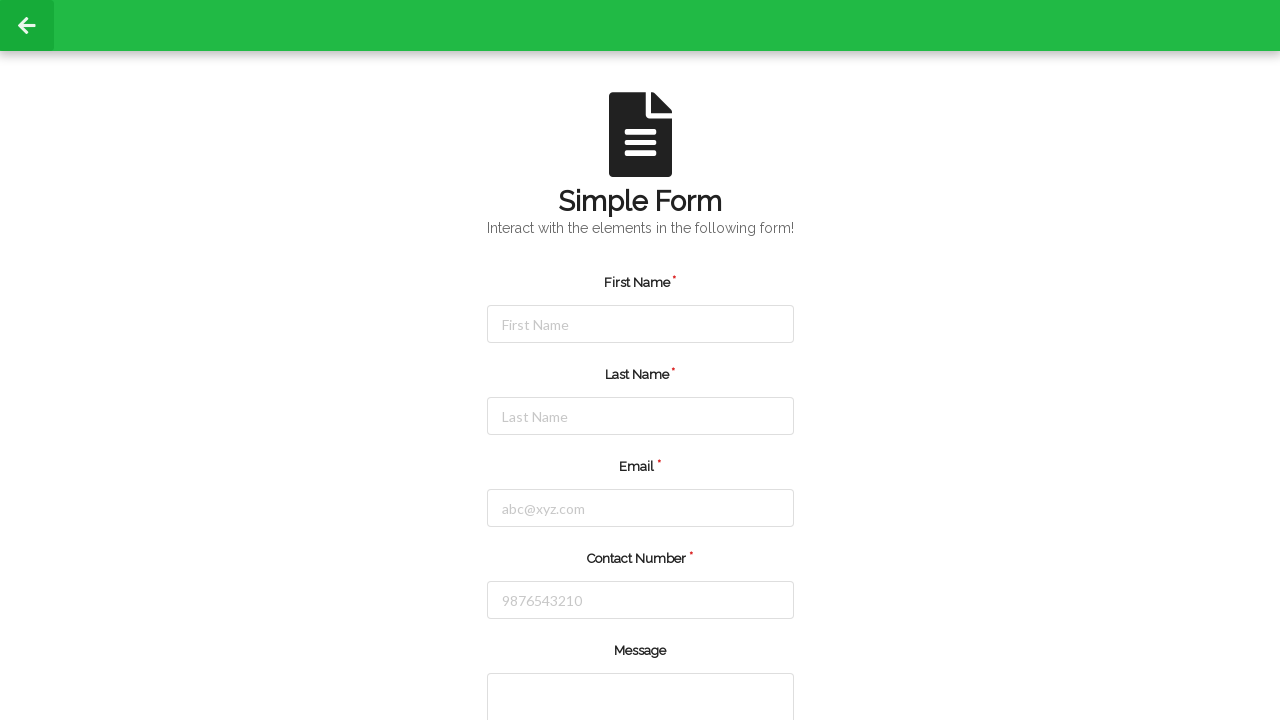

Filled first name field with 'Palak' on [placeholder="First Name"]
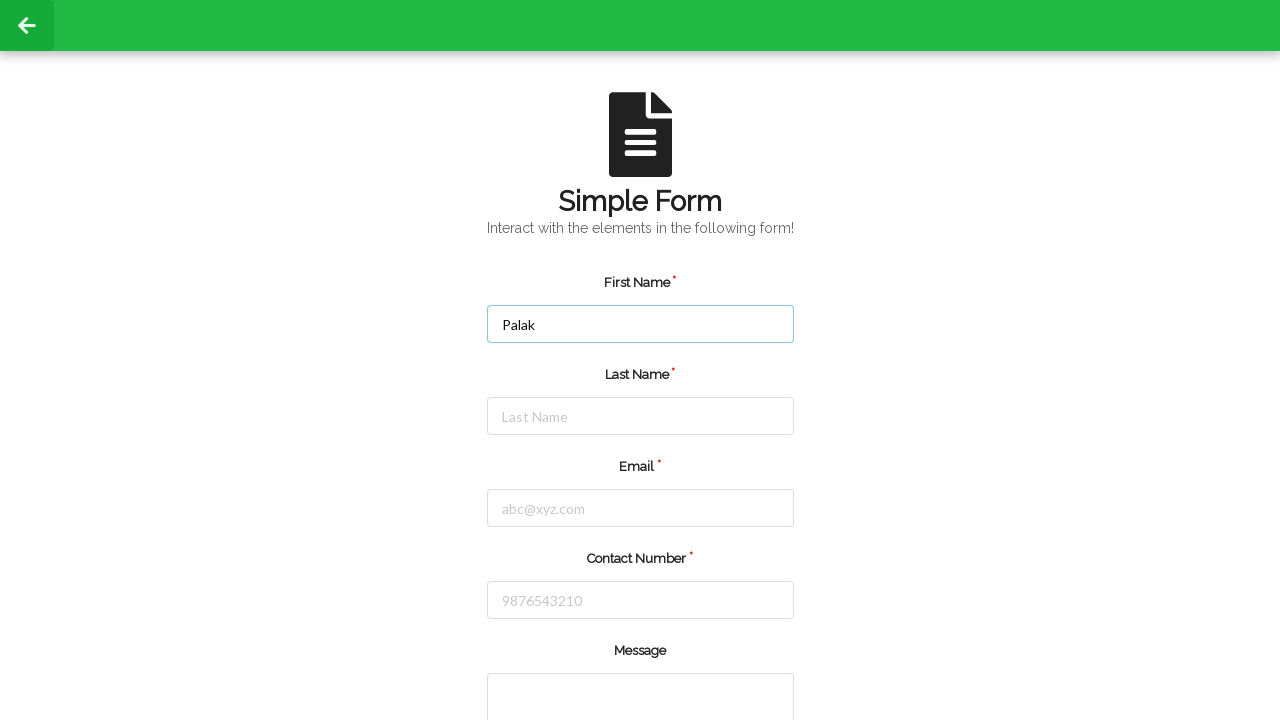

Filled last name field with 'Mangal' on [placeholder="Last Name"]
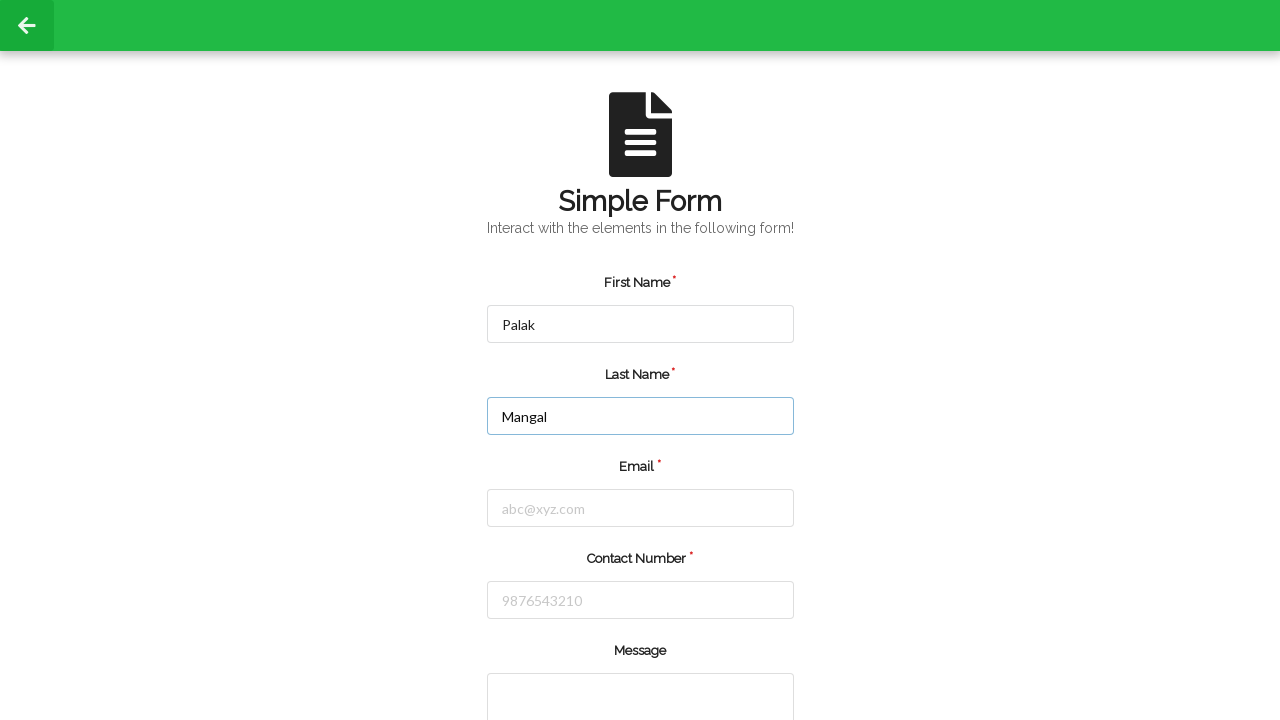

Filled email field with 'palakmangal@gmail.com' on [placeholder="abc@xyz.com"]
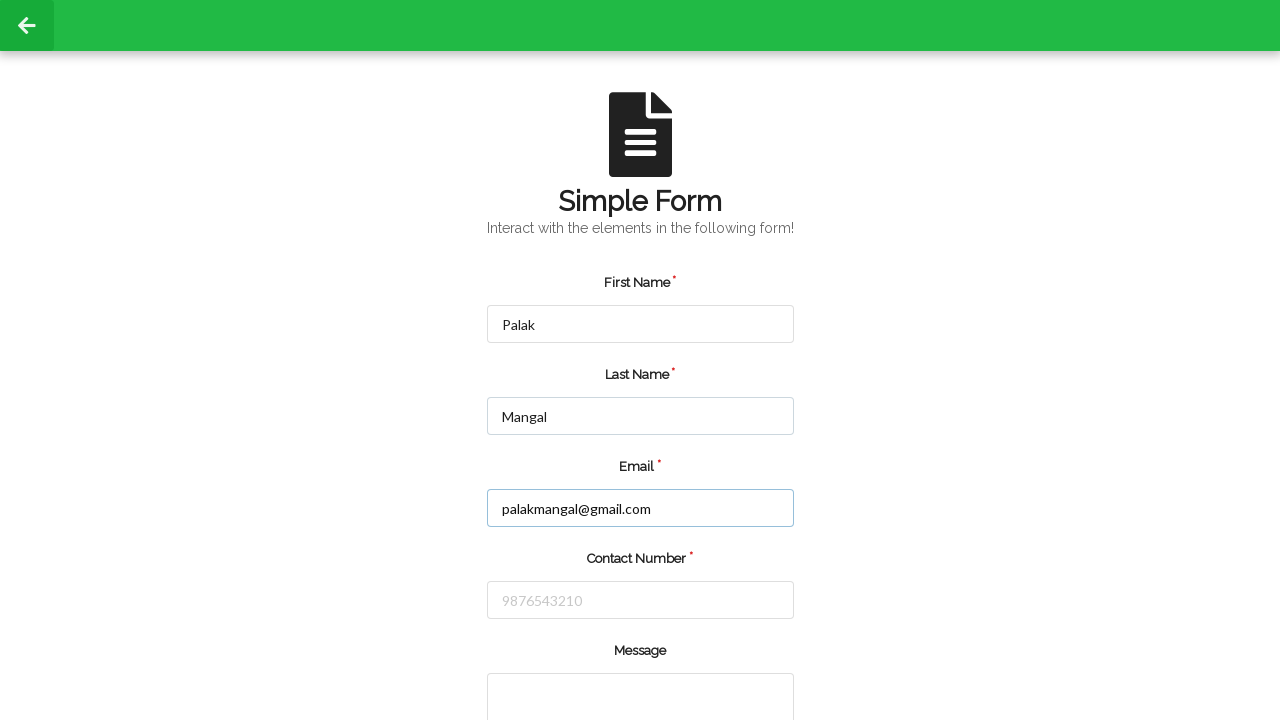

Filled phone number field with '9876543210' on [placeholder="9876543210"]
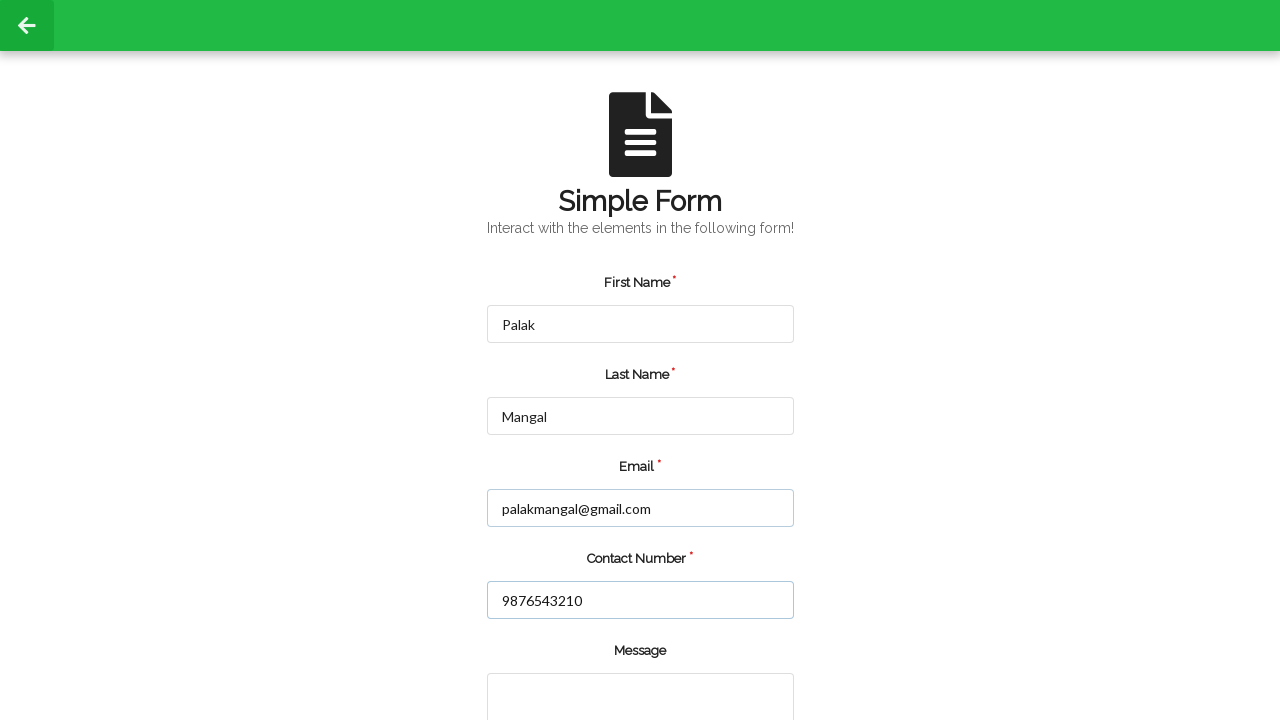

Filled message field with 'Hello' on [rows="2"]
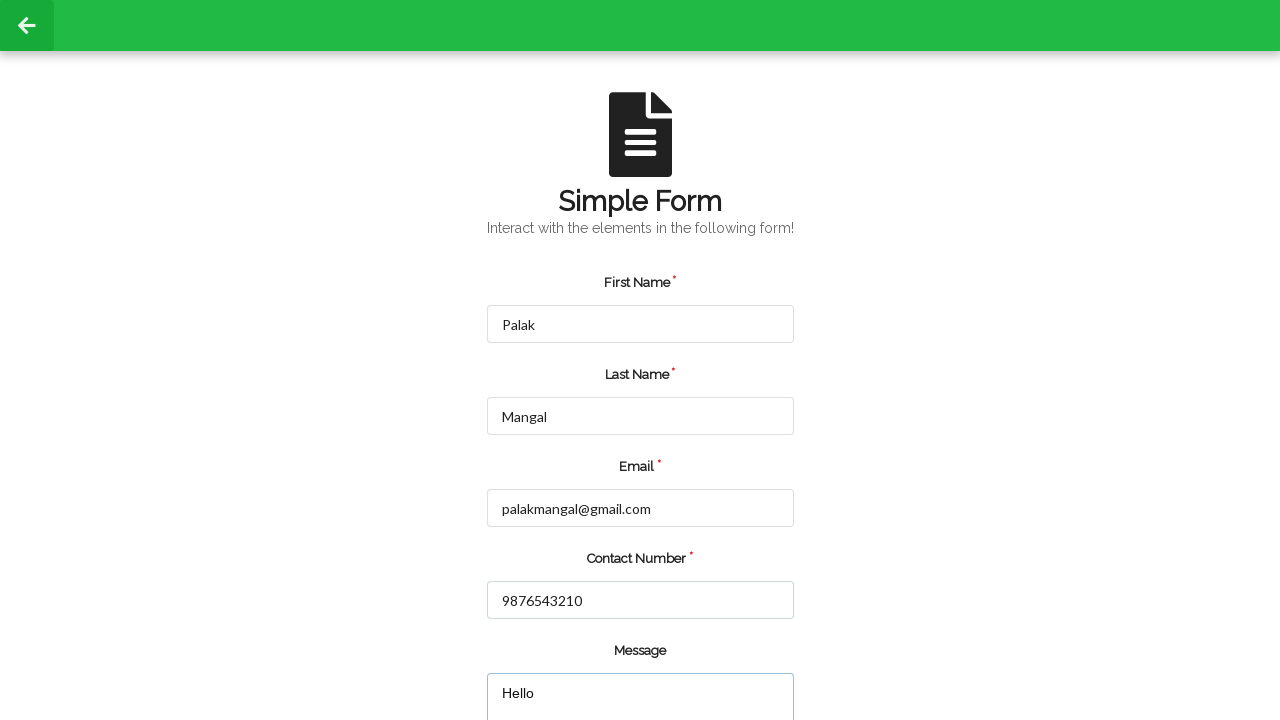

Set up alert handler to automatically accept confirmation dialog
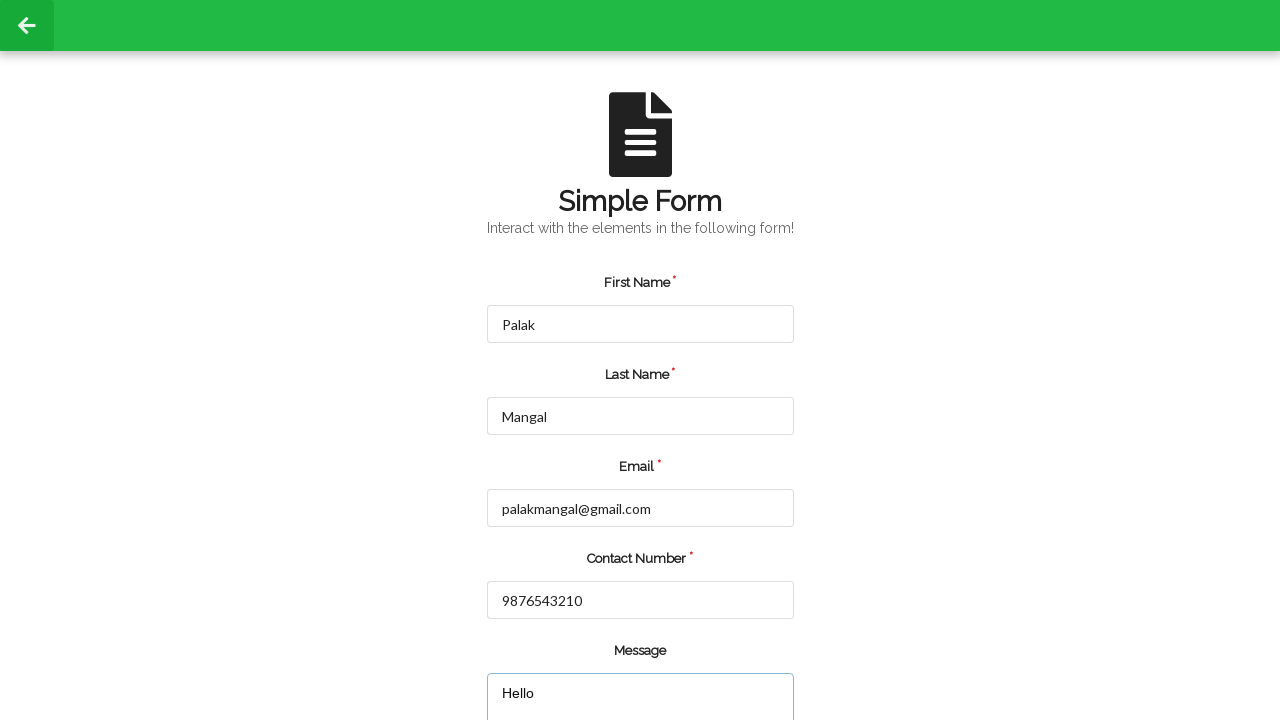

Clicked submit button to submit the form at (558, 660) on [value="submit"]
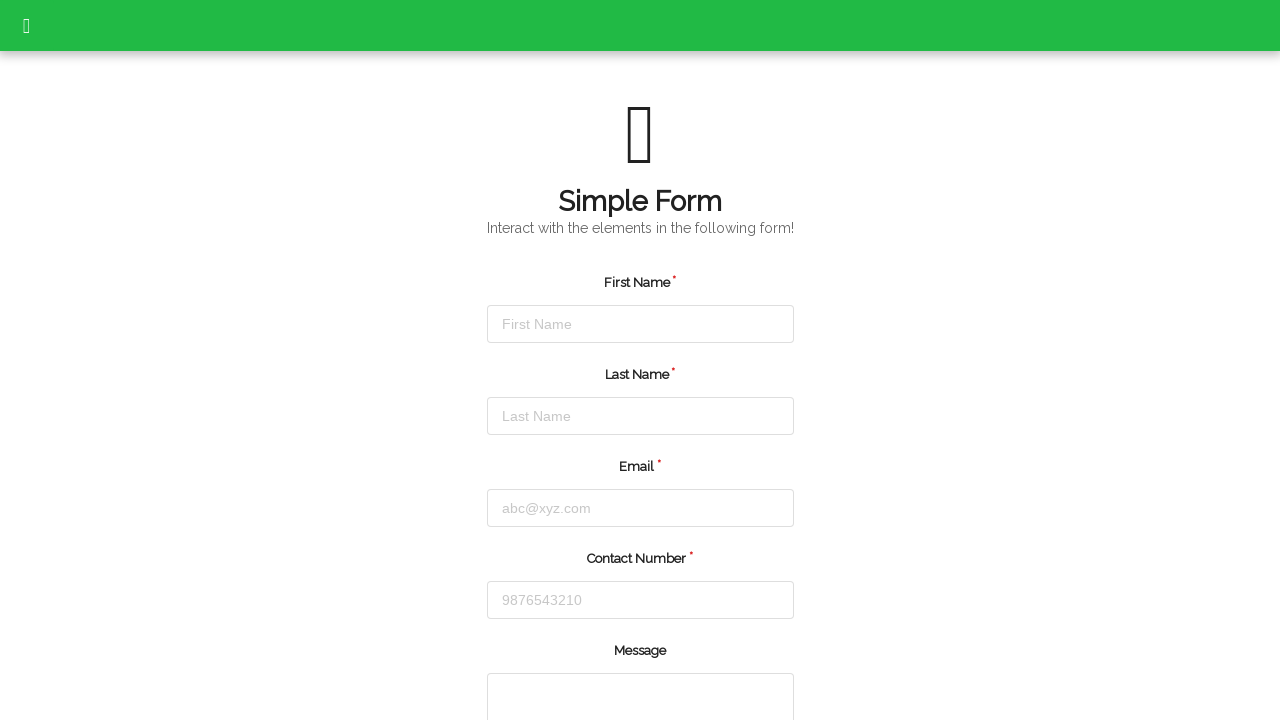

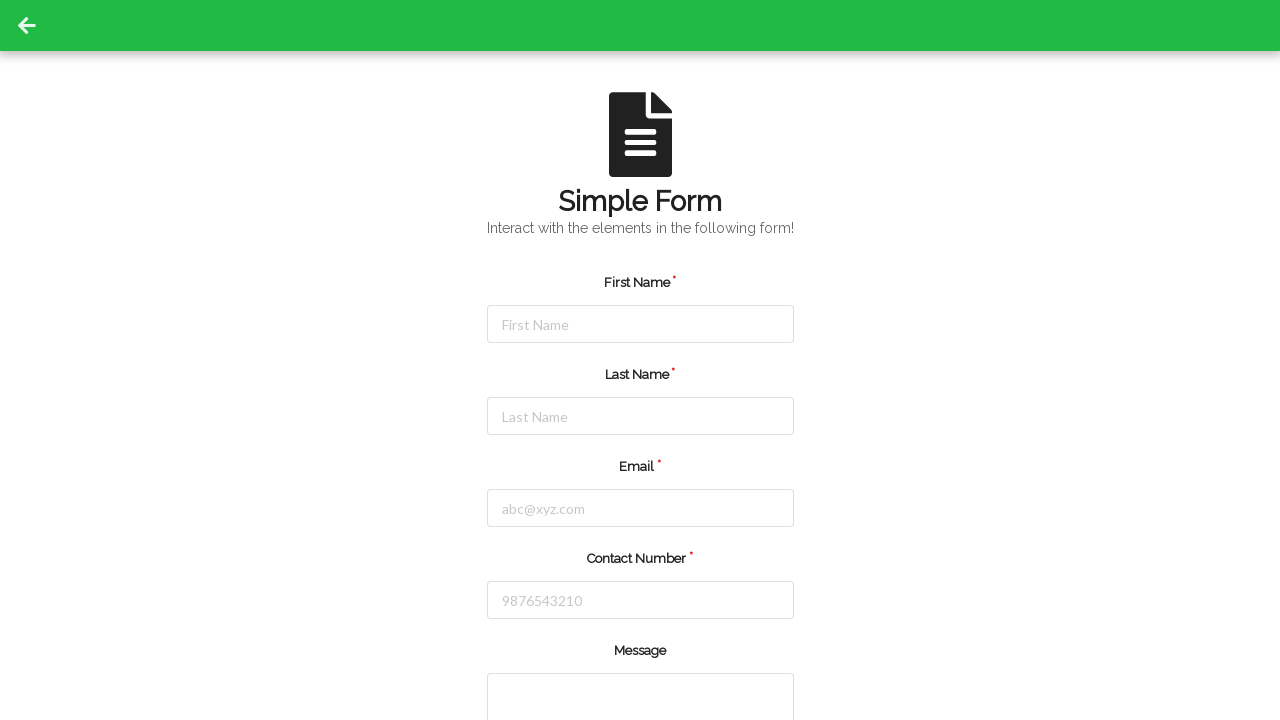